Navigates to the Empuls homepage and verifies that links are present on the page

Starting URL: https://www.empuls.io/

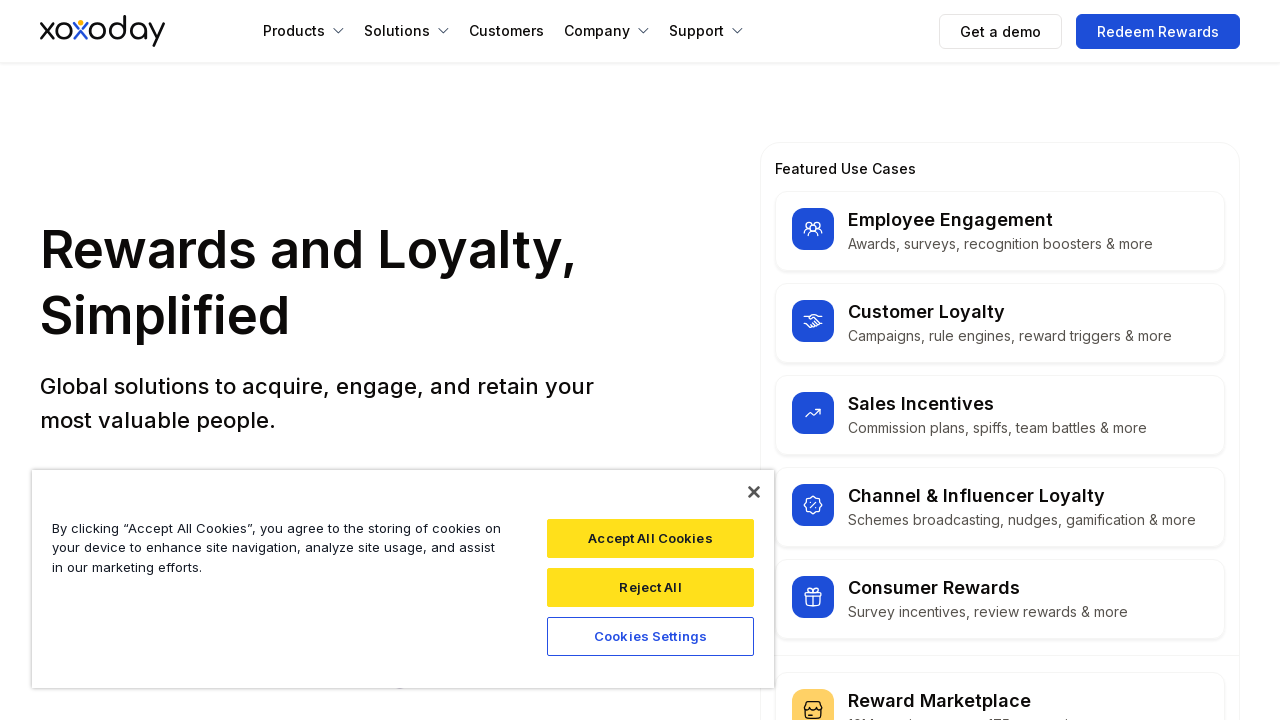

Navigated to Empuls homepage
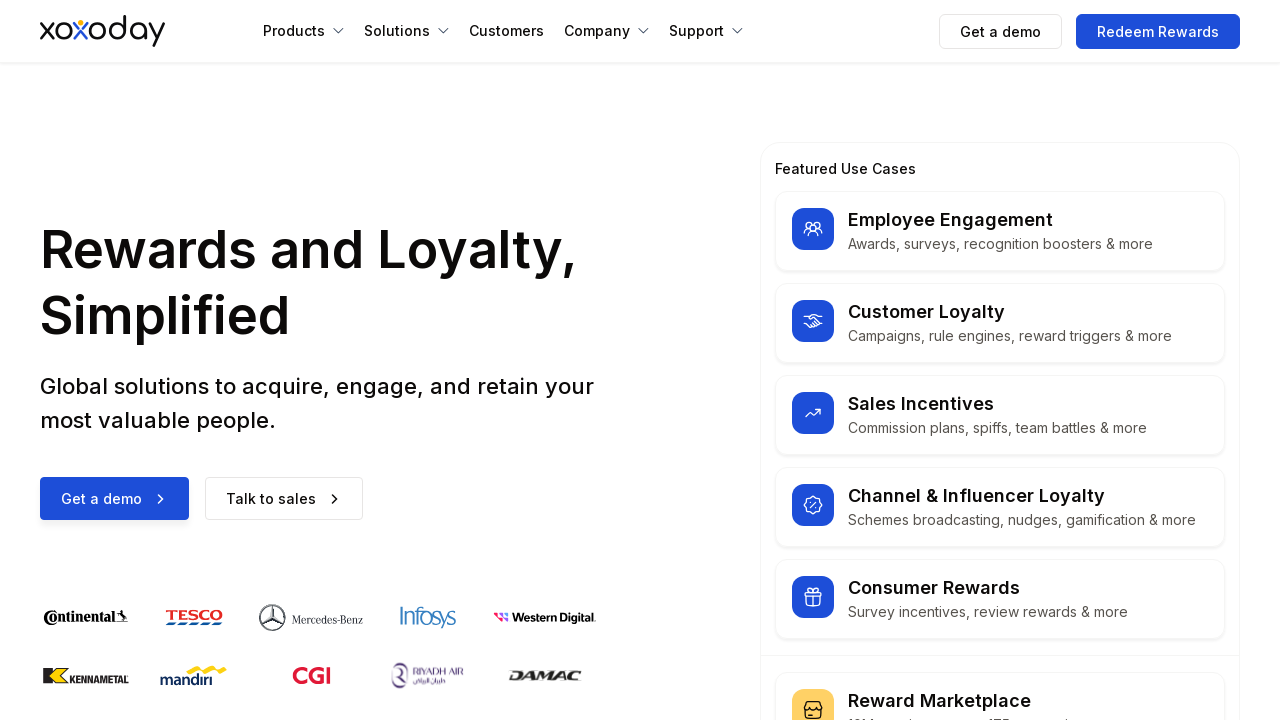

Links became visible on the page
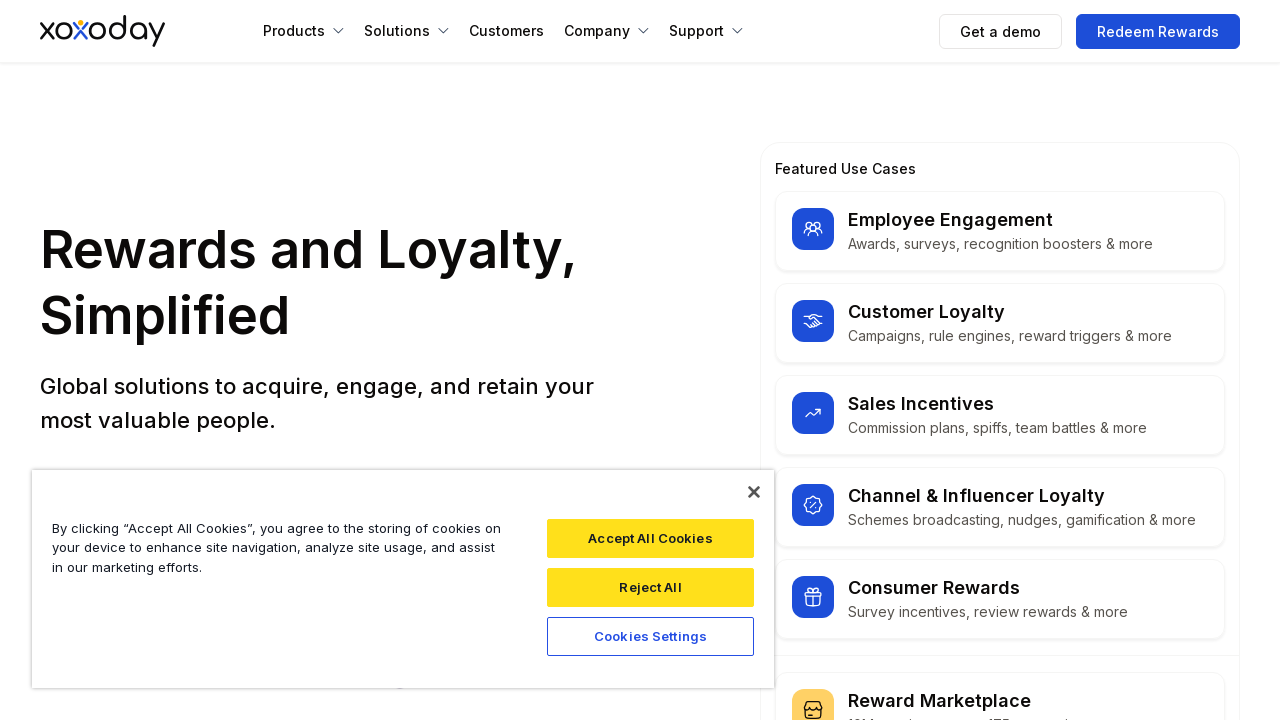

Found 222 links on the page
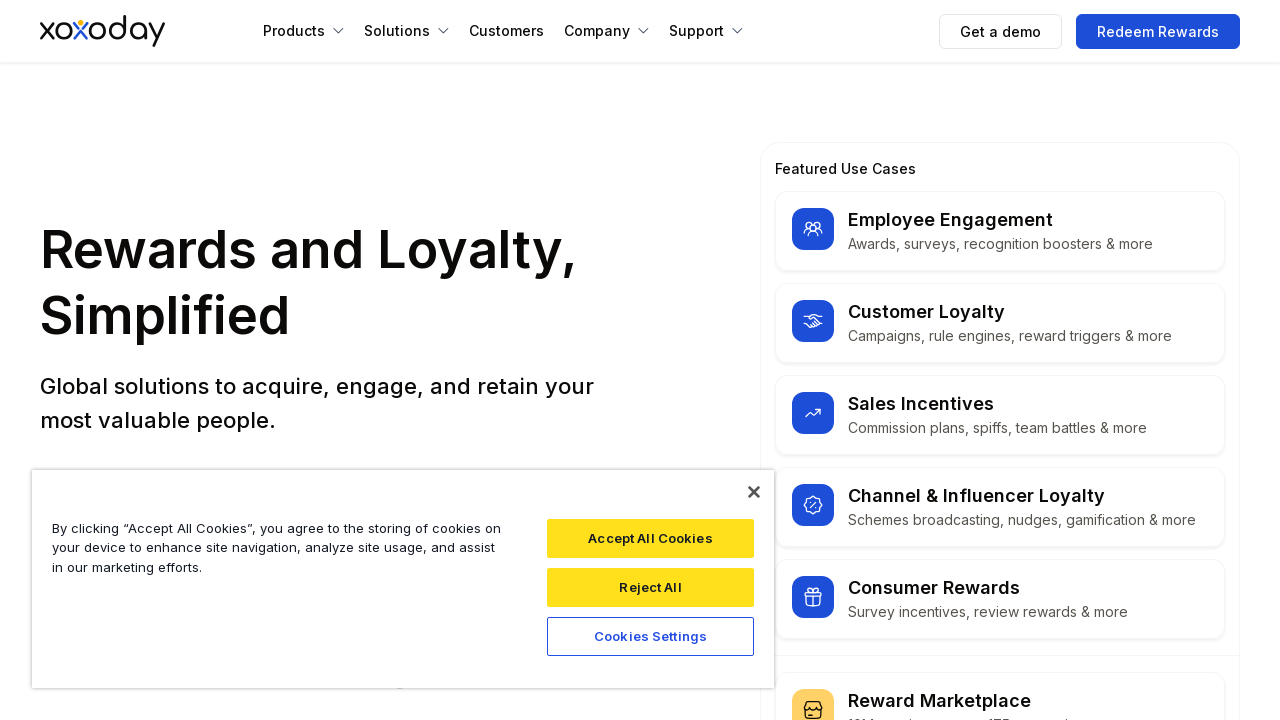

Located the first link on the page
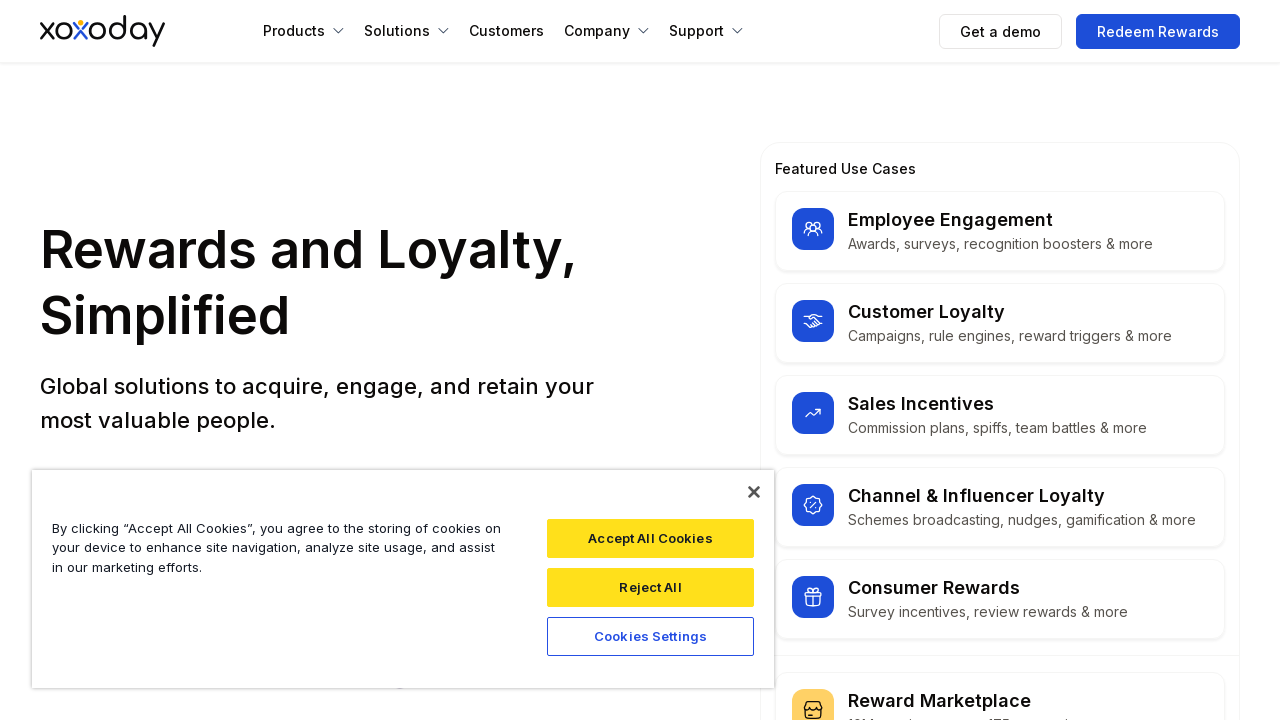

Clicked the first visible link at (102, 31) on a >> nth=0
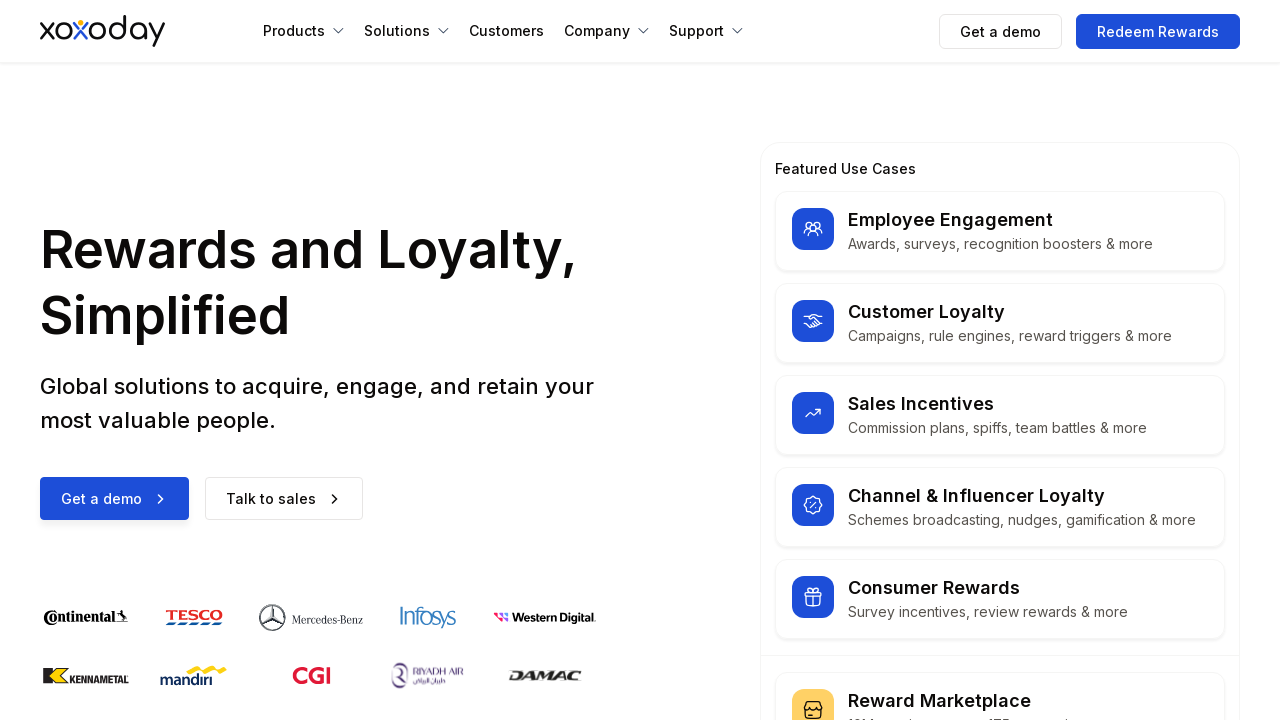

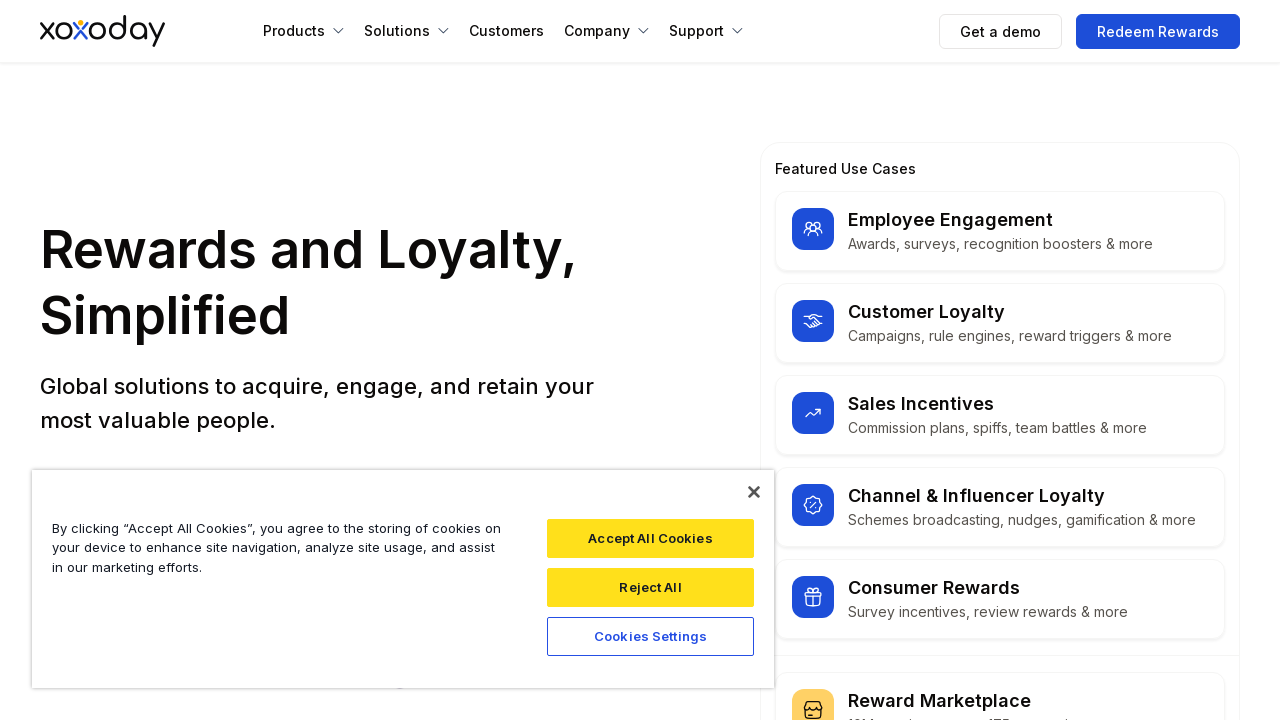